Tests explicit wait with more than enough time (25 seconds) for an element to become visible after clicking start button

Starting URL: https://automationfc.github.io/dynamic-loading/

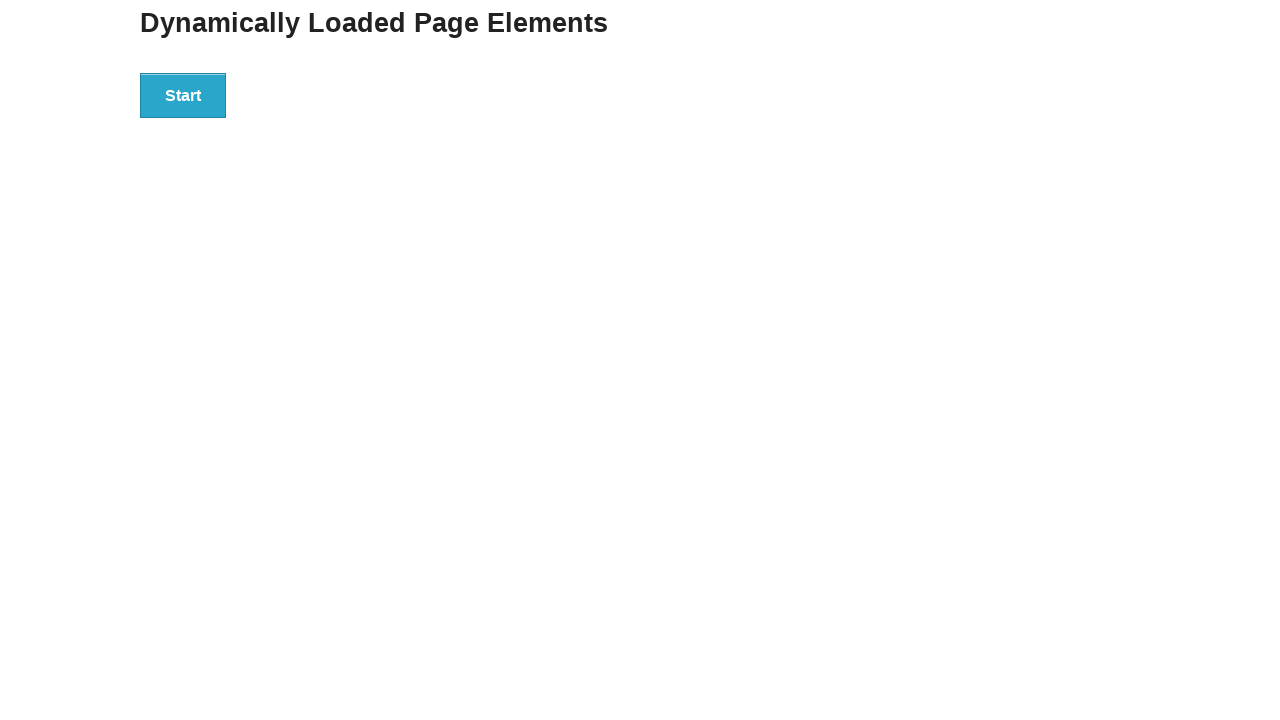

Clicked the Start button to initiate dynamic loading at (183, 95) on div#start>button
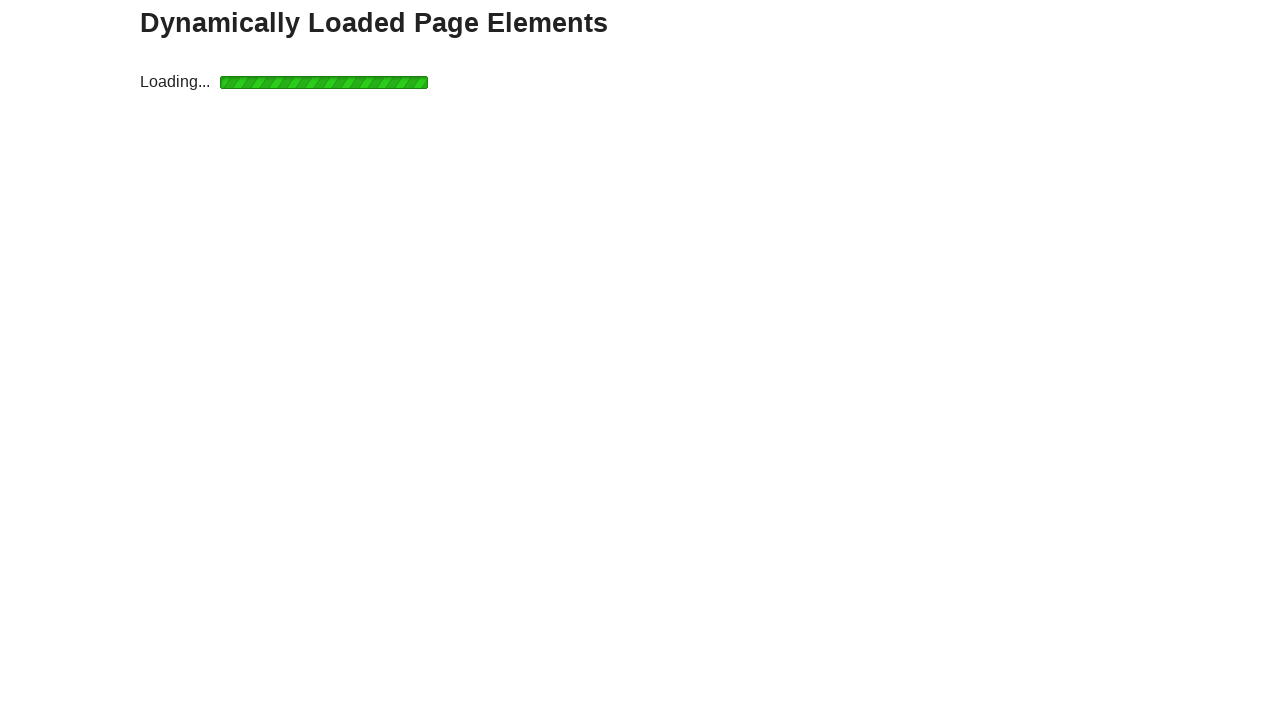

Element 'Hello World!' became visible within 25 second timeout
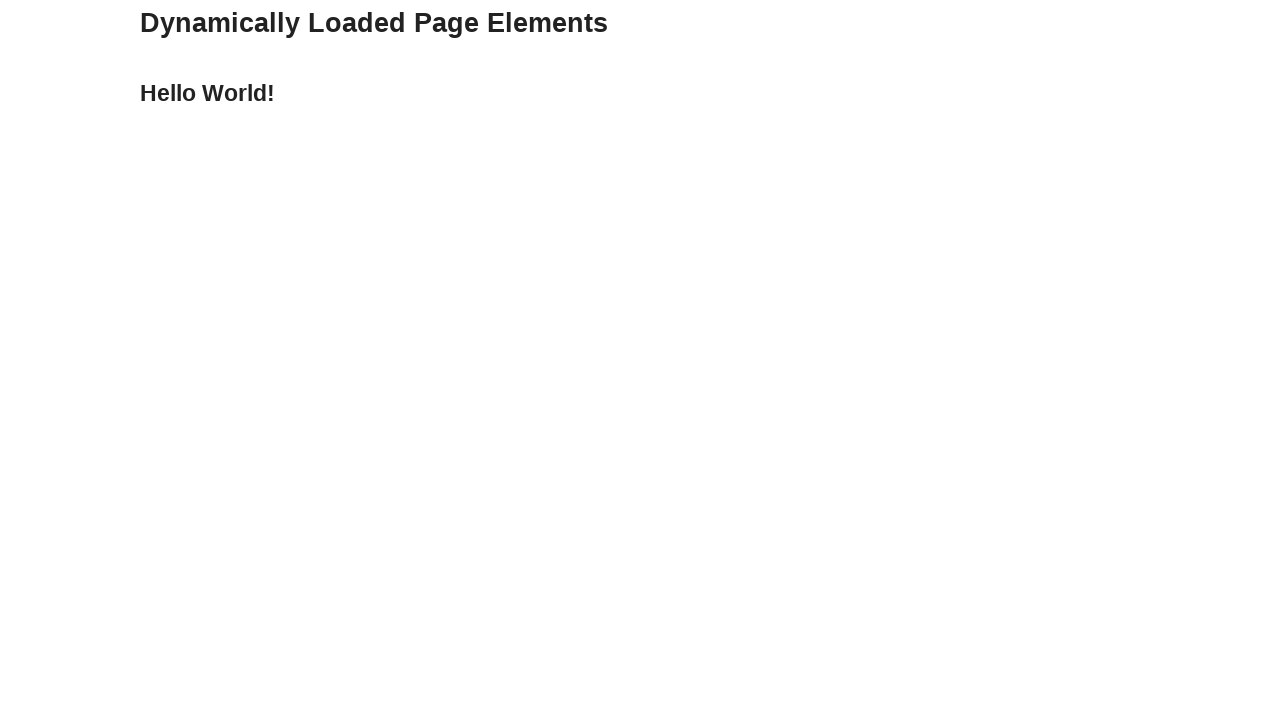

Assertion passed: Element contains expected text 'Hello World!'
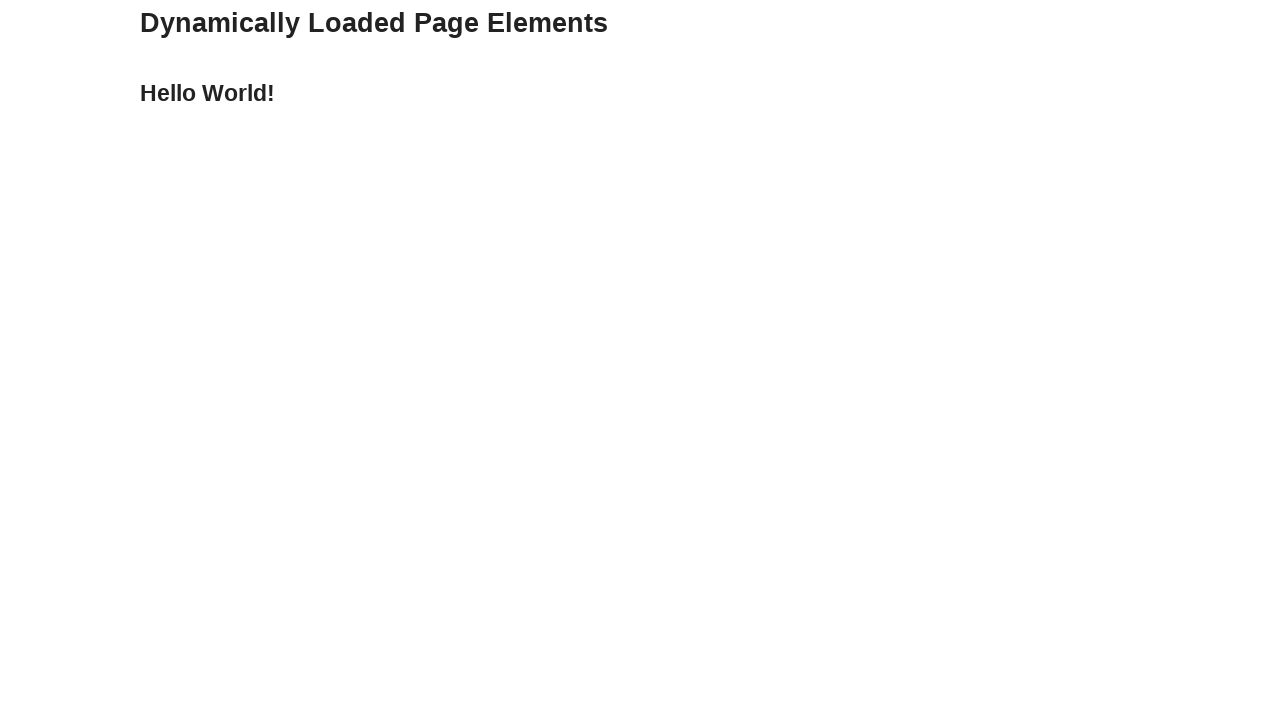

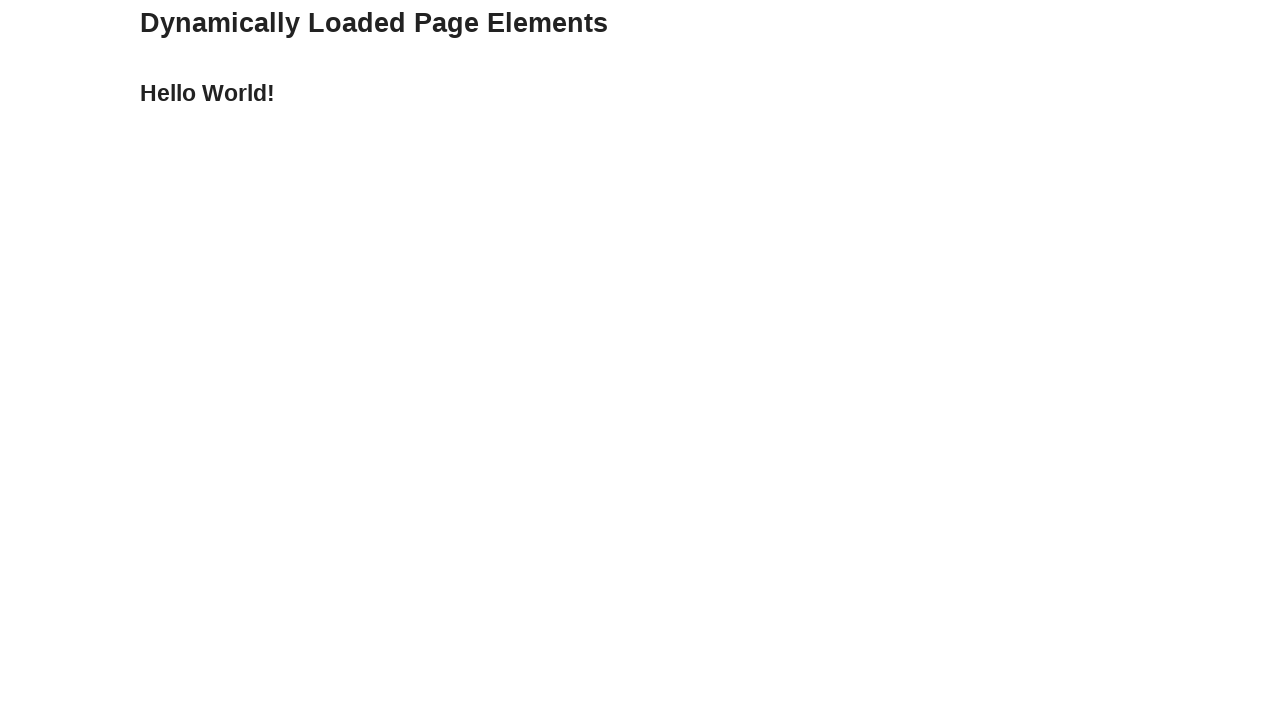